Tests a registration form by filling in first name, last name, and email fields, then submitting the form and verifying the success message

Starting URL: http://suninjuly.github.io/registration1.html

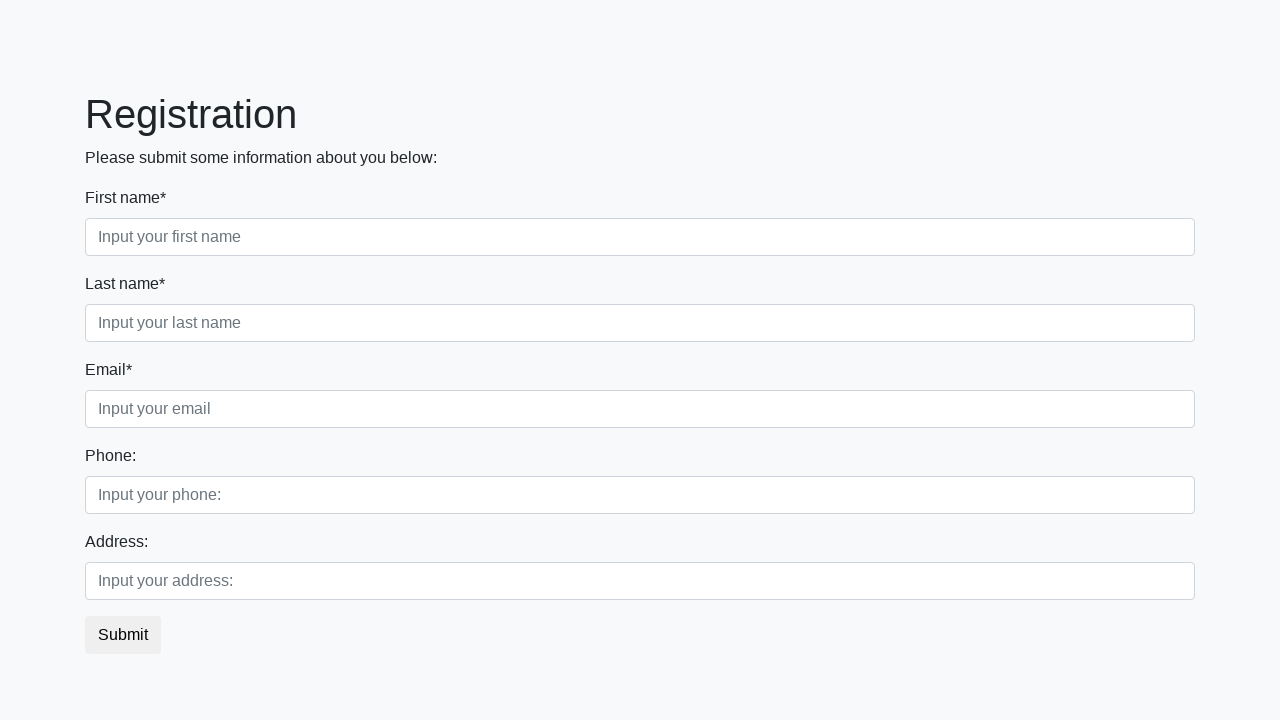

Filled first name field with 'John' on //div[@class="first_block"]/div/input[contains(@class, "first")]
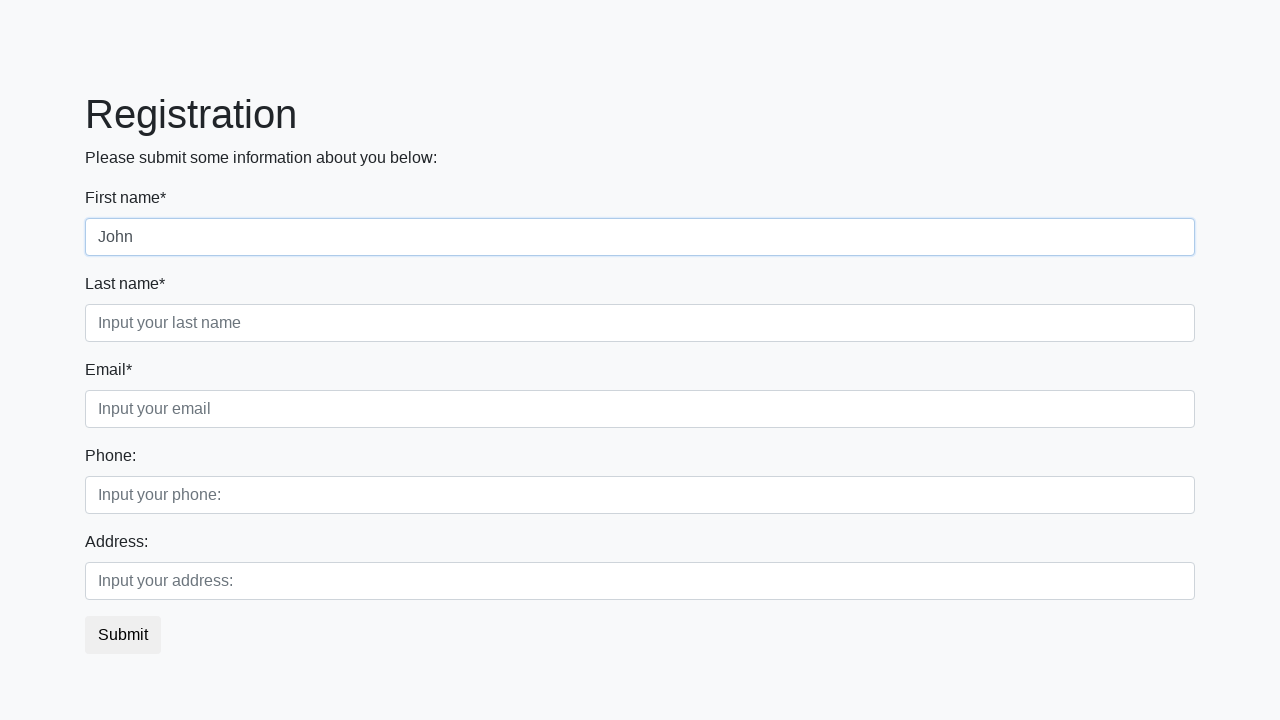

Filled last name field with 'Smith' on //div[@class="first_block"]/div/input[contains(@class, "second")]
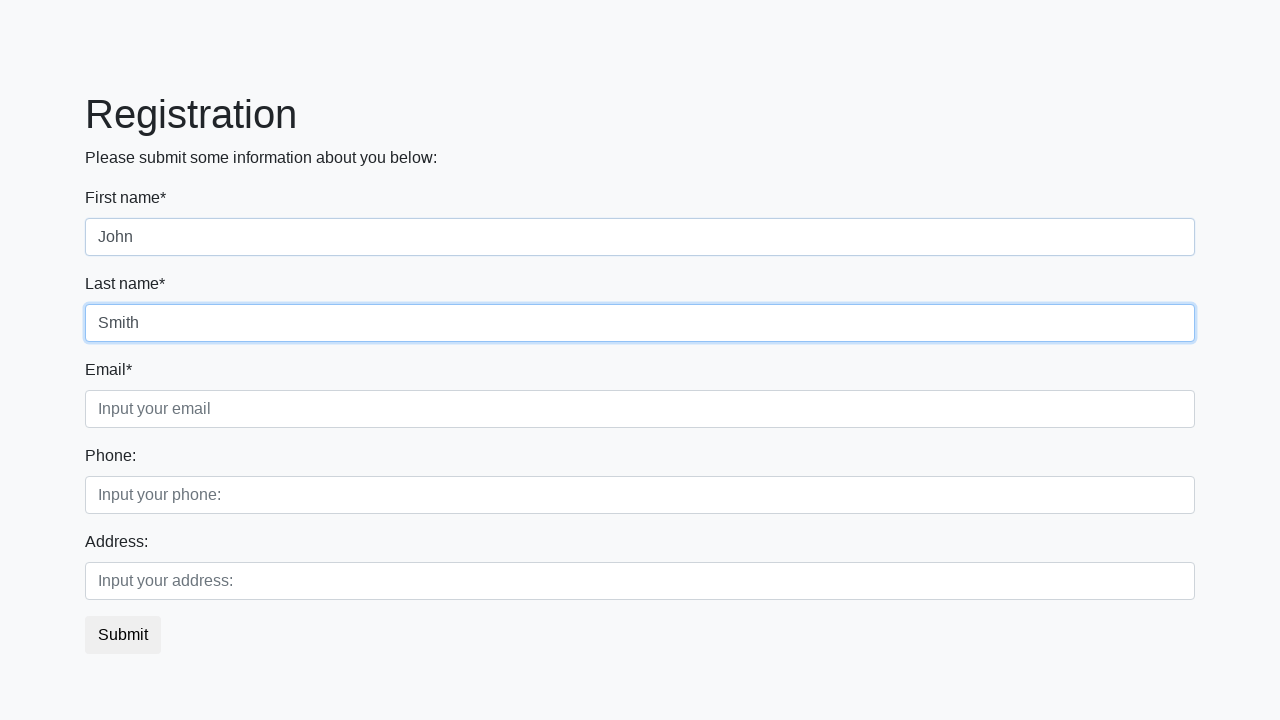

Filled email field with 'john.smith@example.com' on //div[@class="first_block"]/div/input[contains(@class, "third")]
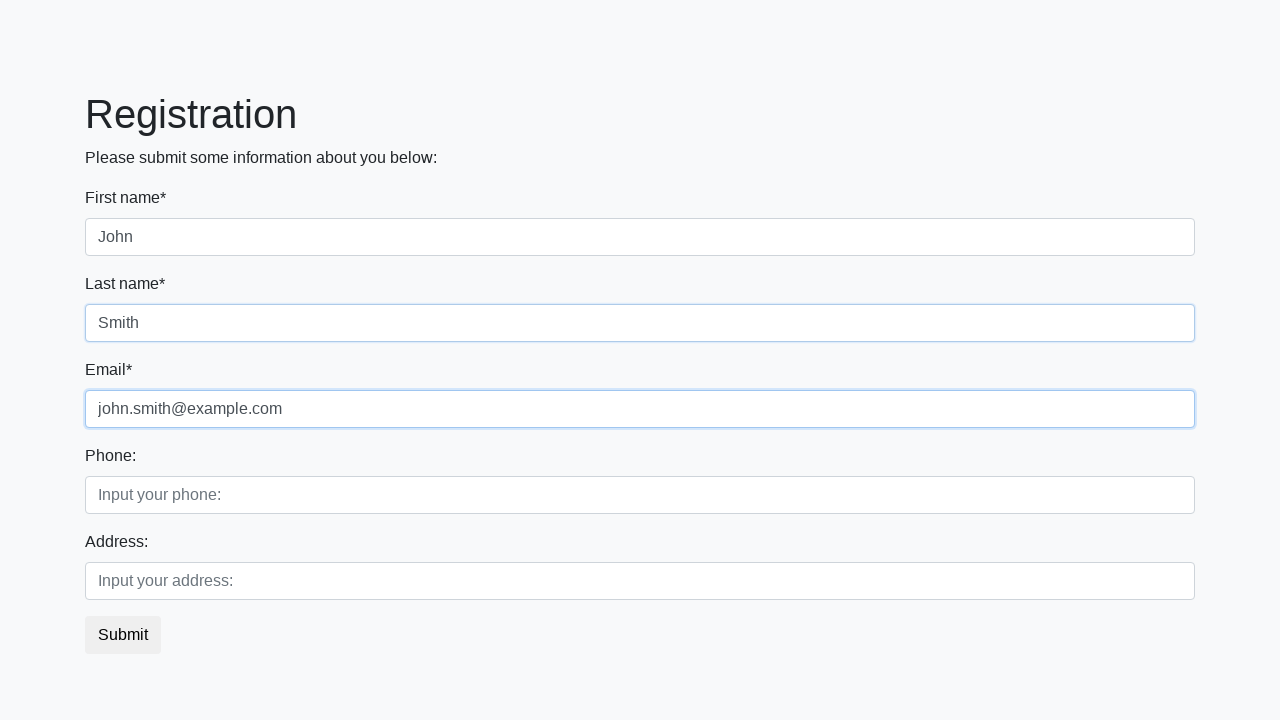

Clicked submit button to register at (123, 635) on .btn
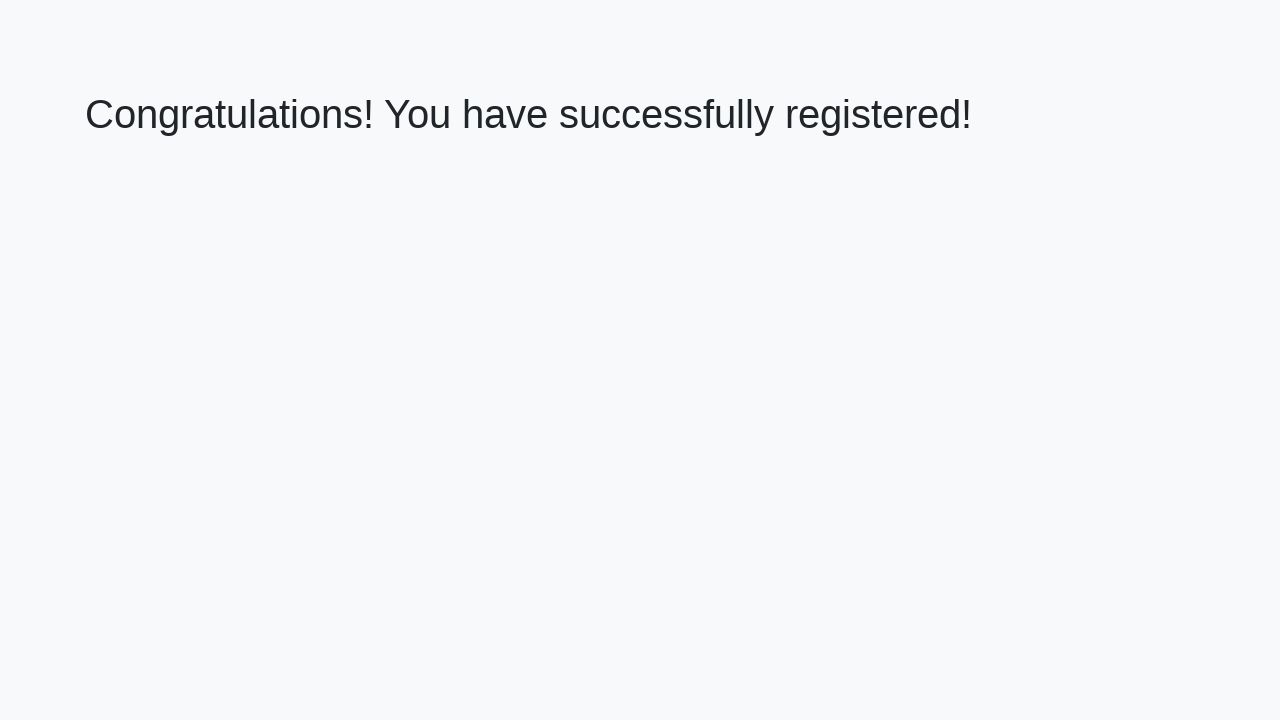

Success message loaded - registration form submitted successfully
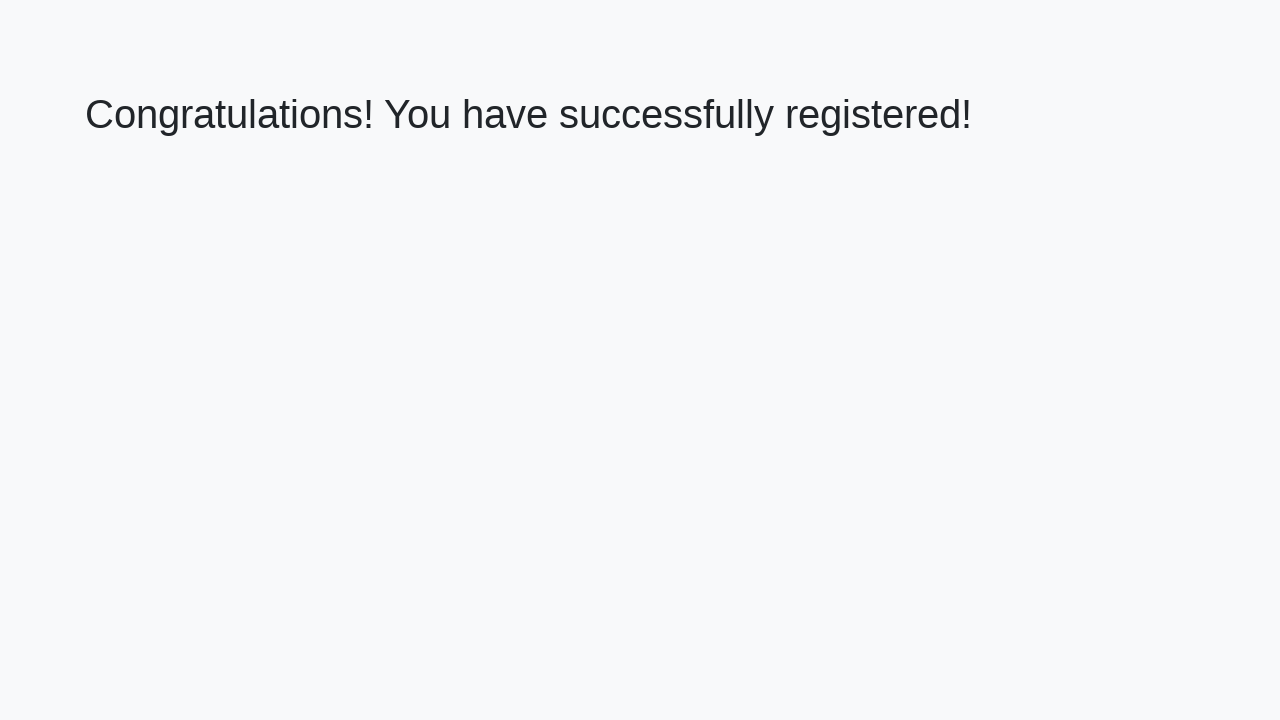

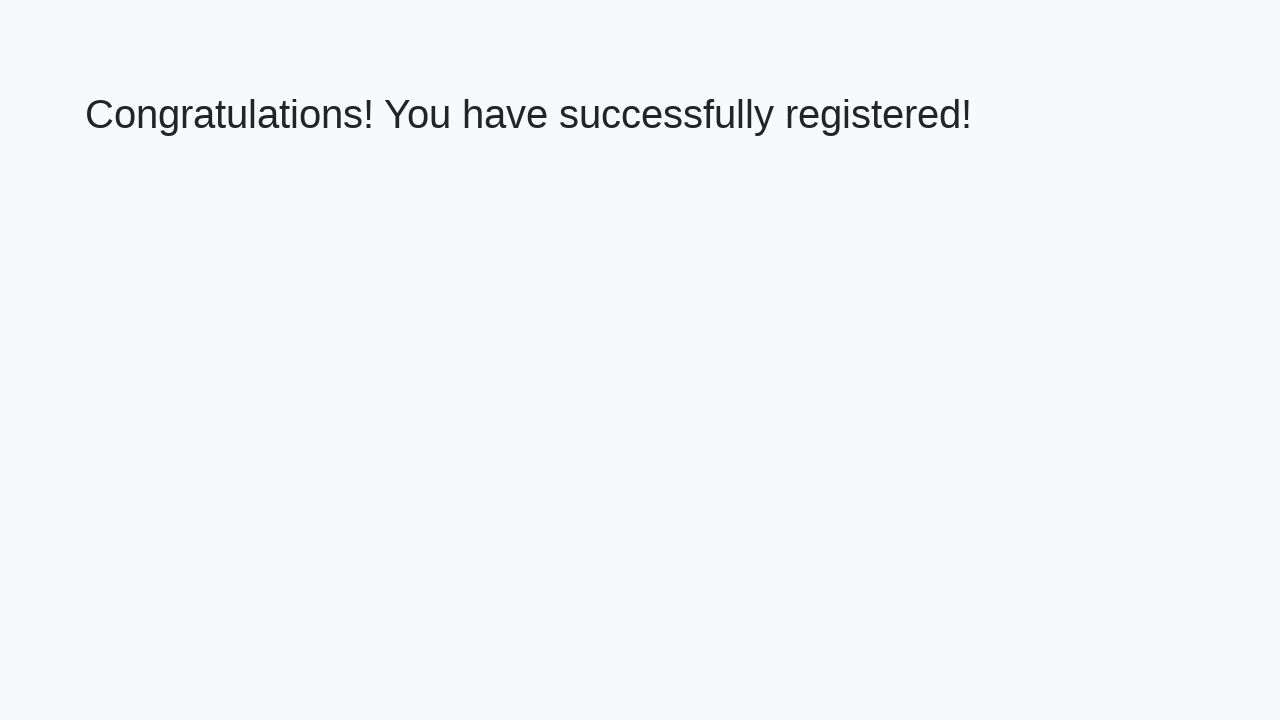